Tests that a todo item is removed when edited to an empty string

Starting URL: https://demo.playwright.dev/todomvc

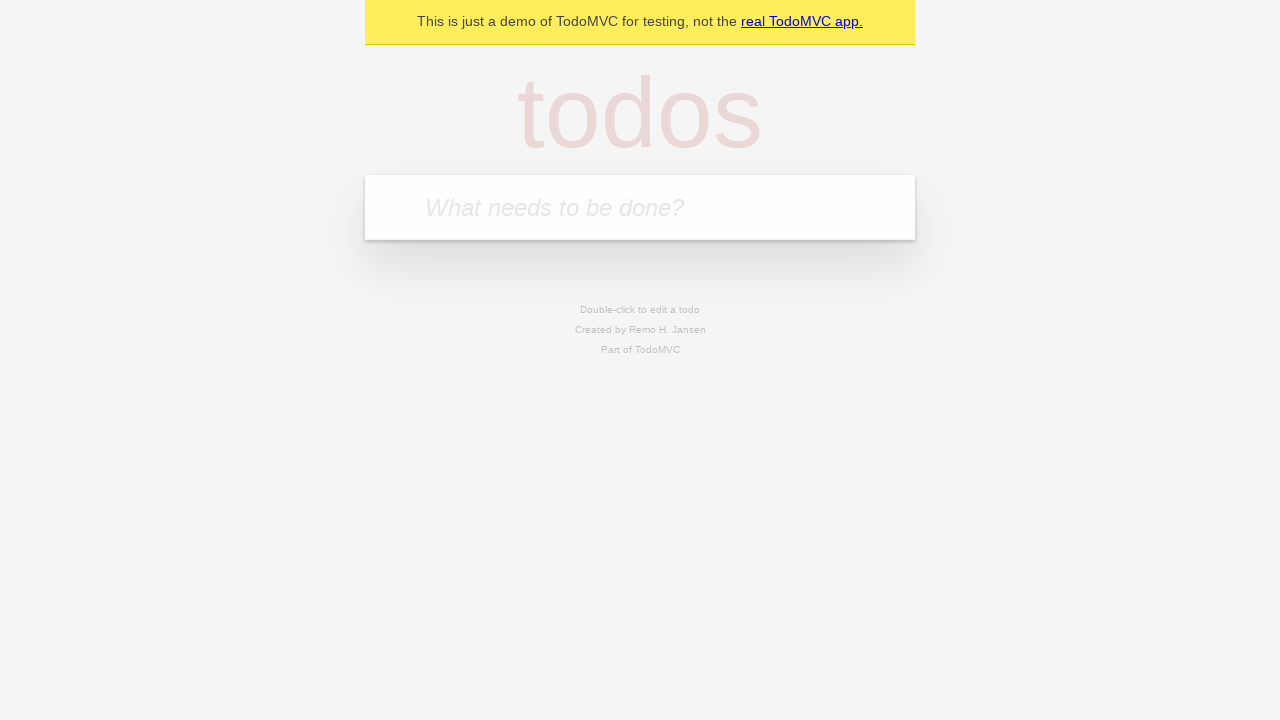

Located the 'What needs to be done?' input field
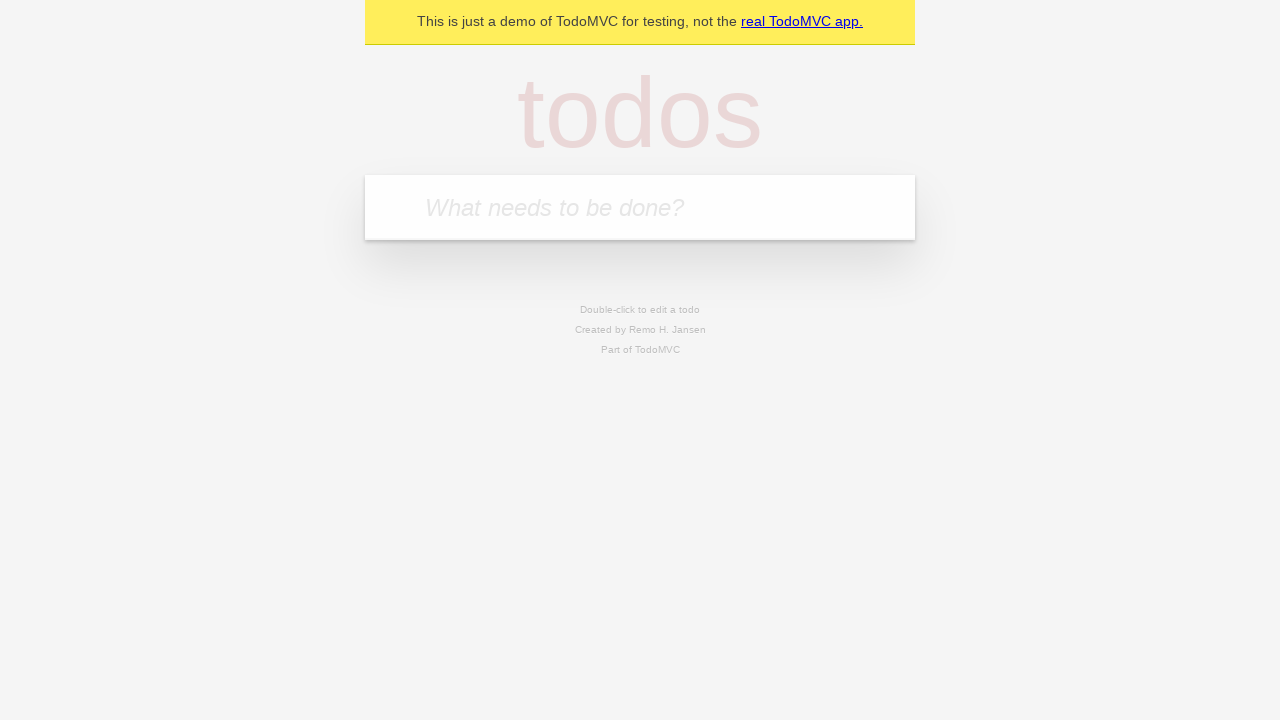

Filled new todo input with 'buy some cheese' on internal:attr=[placeholder="What needs to be done?"i]
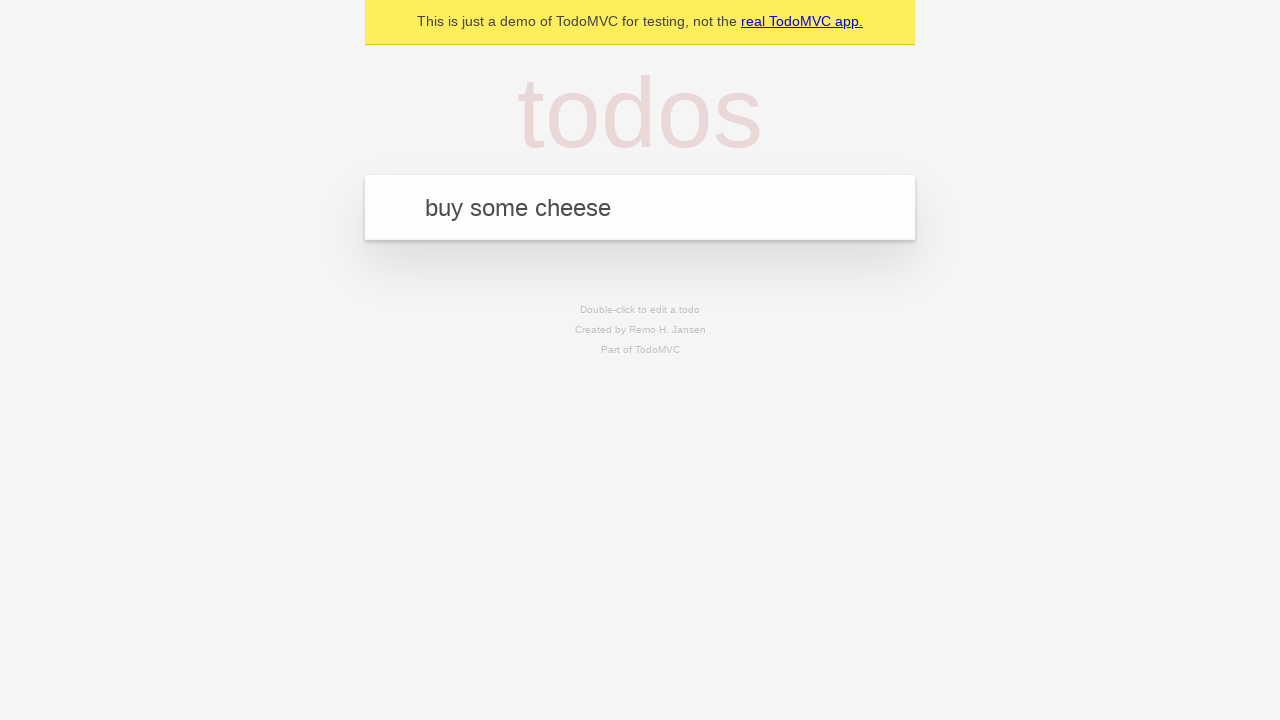

Pressed Enter to create todo 'buy some cheese' on internal:attr=[placeholder="What needs to be done?"i]
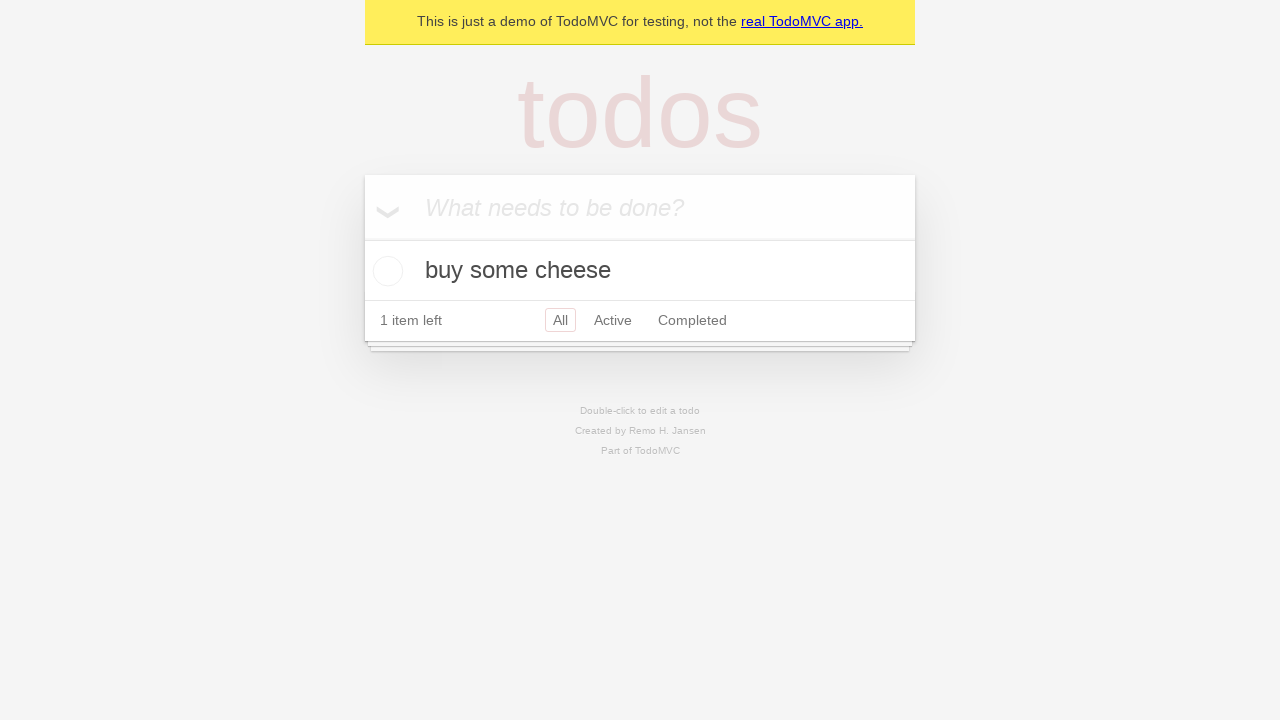

Filled new todo input with 'feed the cat' on internal:attr=[placeholder="What needs to be done?"i]
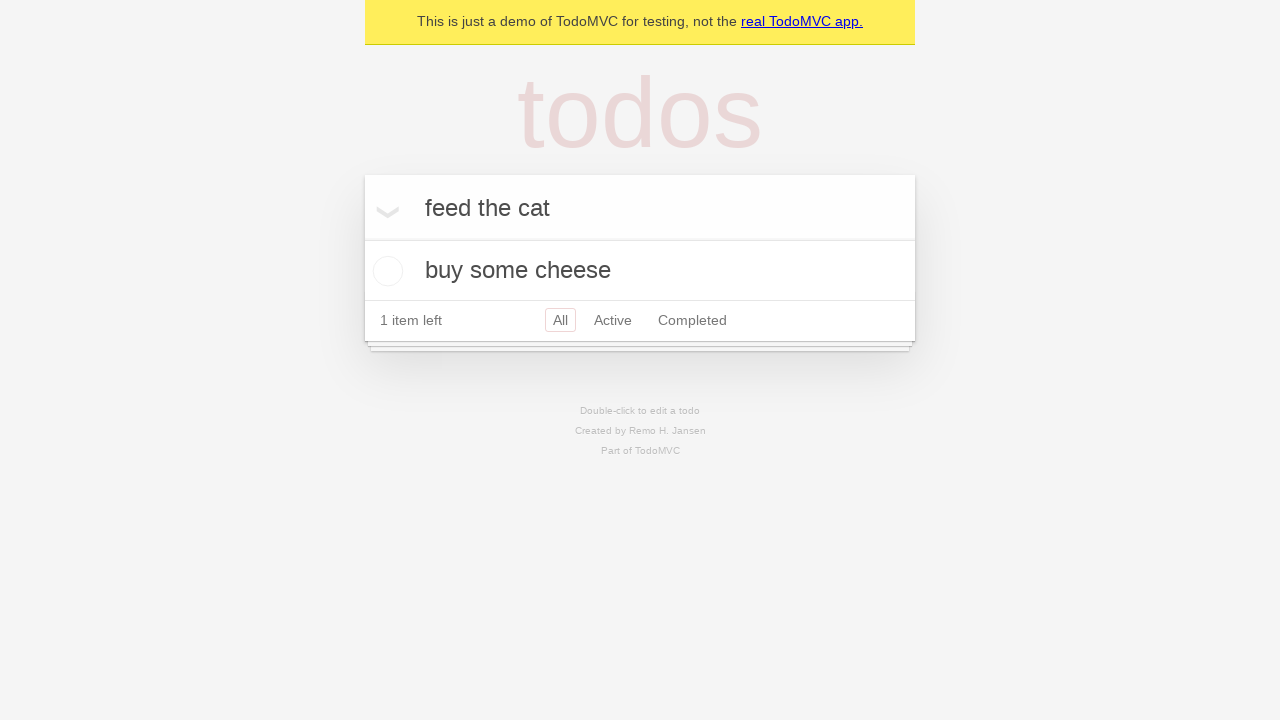

Pressed Enter to create todo 'feed the cat' on internal:attr=[placeholder="What needs to be done?"i]
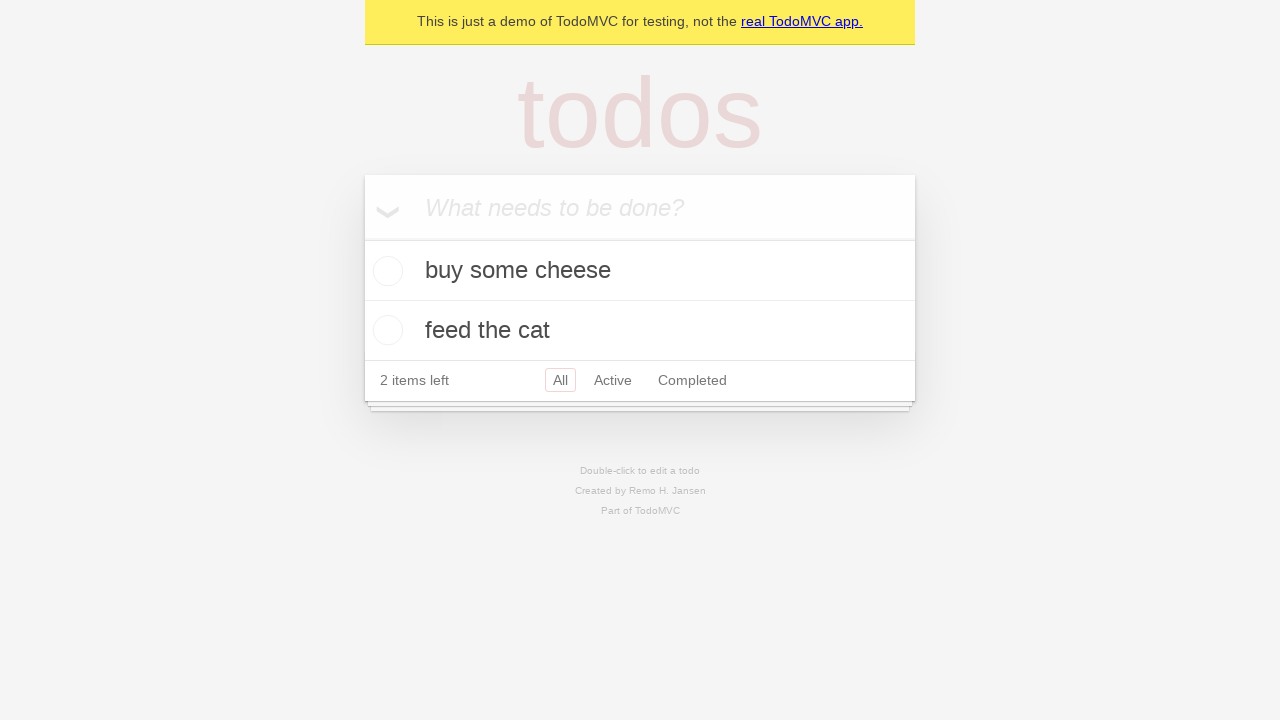

Filled new todo input with 'book a doctors appointment' on internal:attr=[placeholder="What needs to be done?"i]
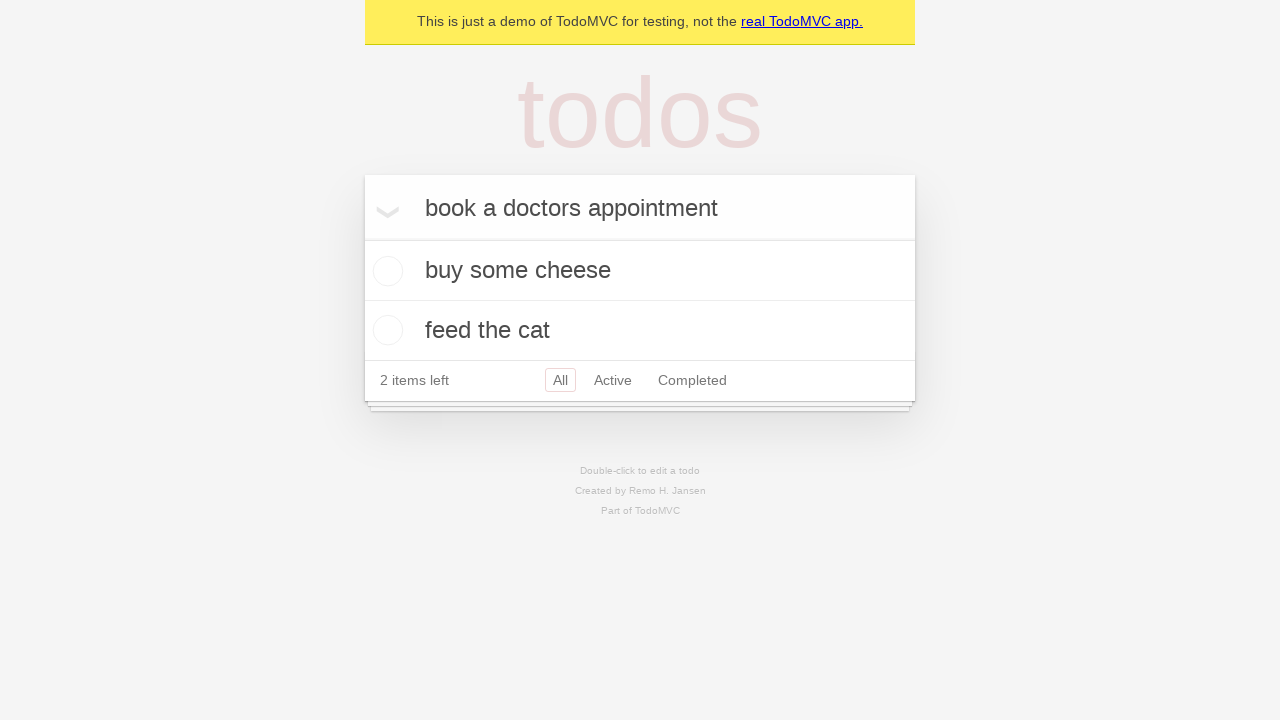

Pressed Enter to create todo 'book a doctors appointment' on internal:attr=[placeholder="What needs to be done?"i]
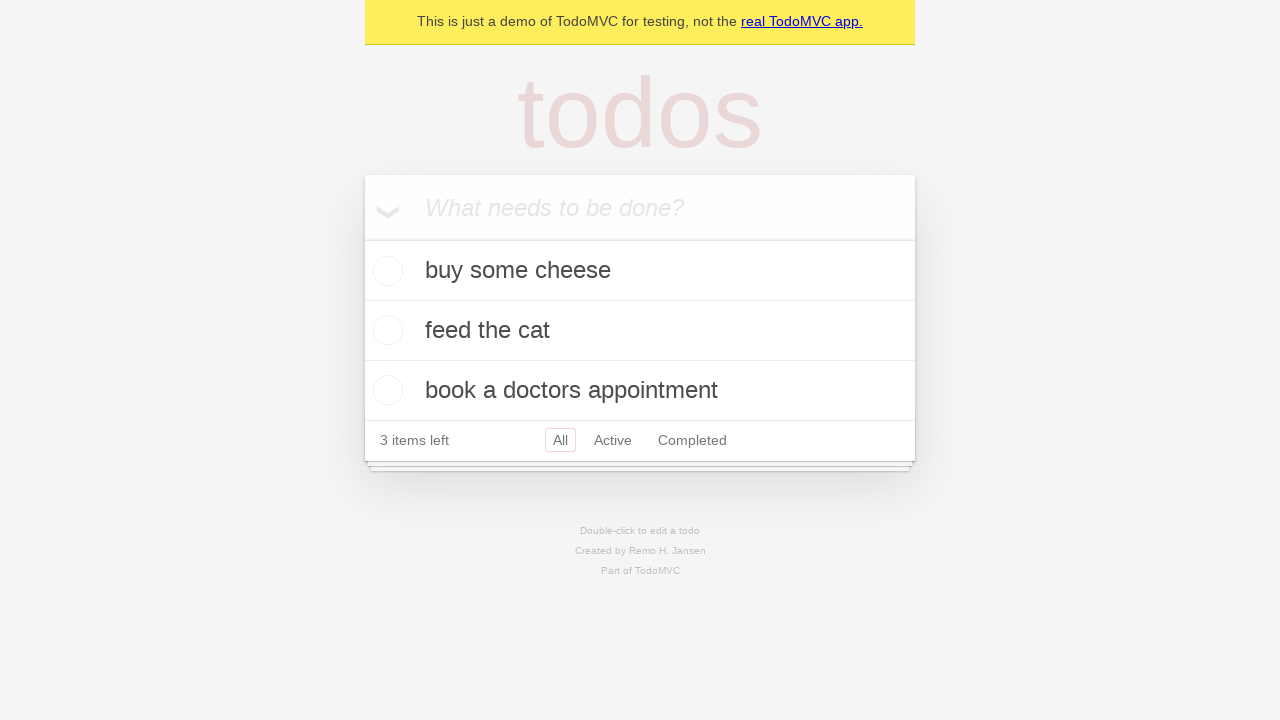

Waited for all 3 todo items to be created and visible
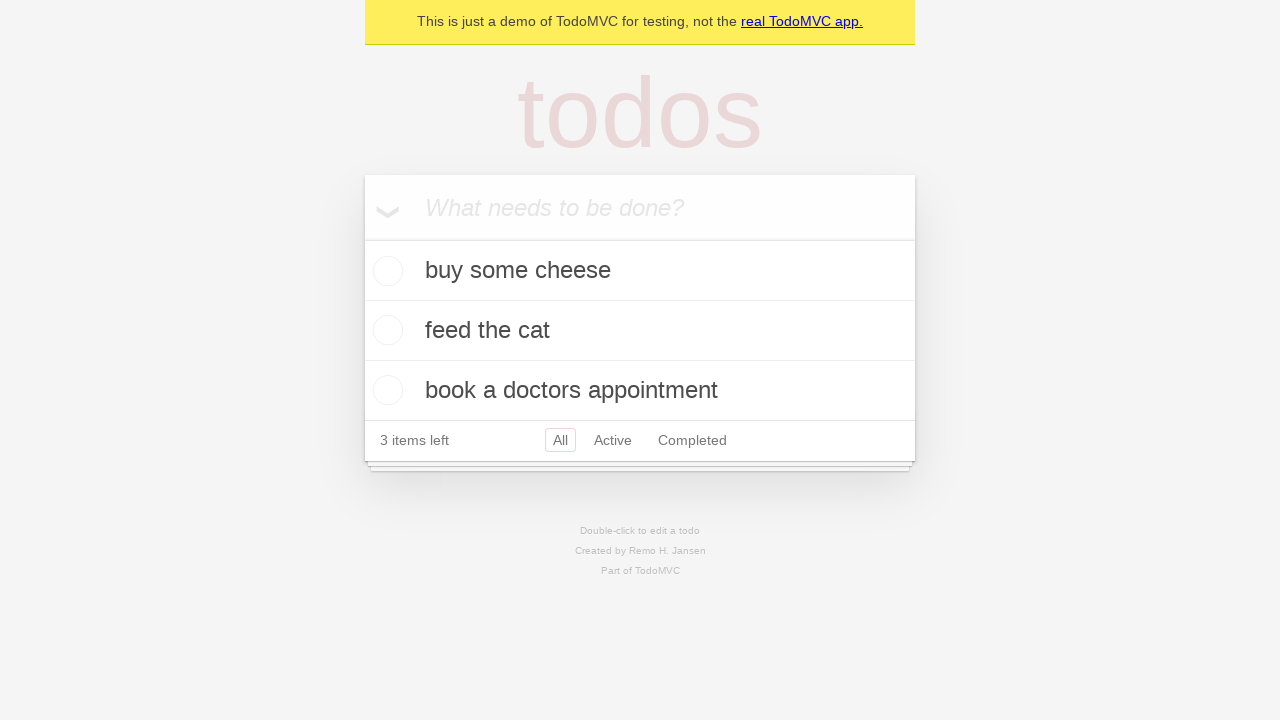

Located all todo items
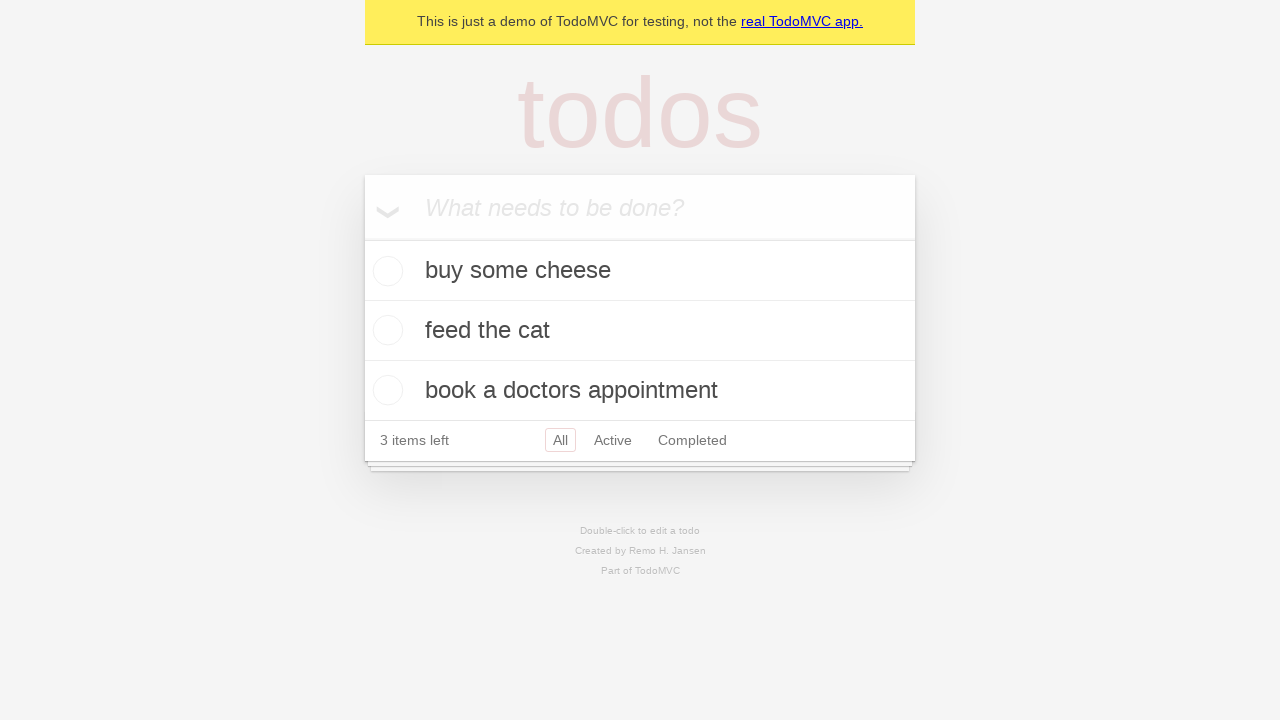

Double-clicked on the second todo item to enter edit mode at (640, 331) on internal:testid=[data-testid="todo-item"s] >> nth=1
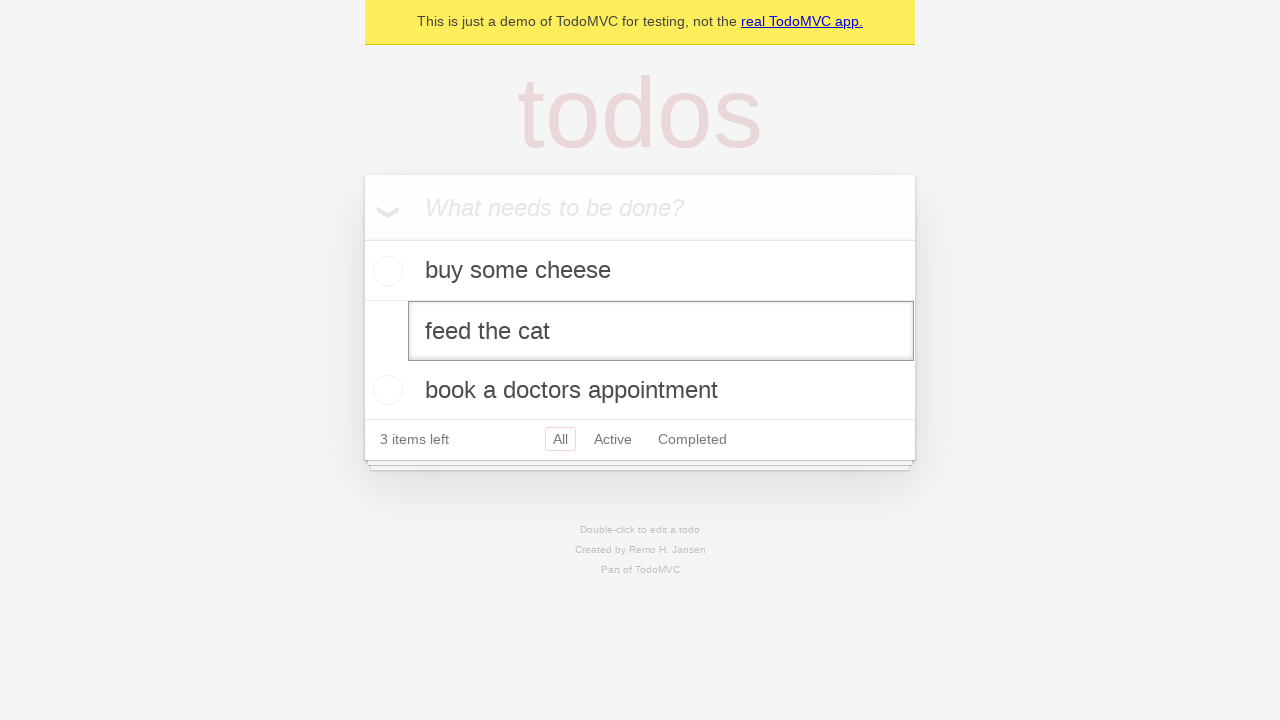

Located the edit textbox for the second todo
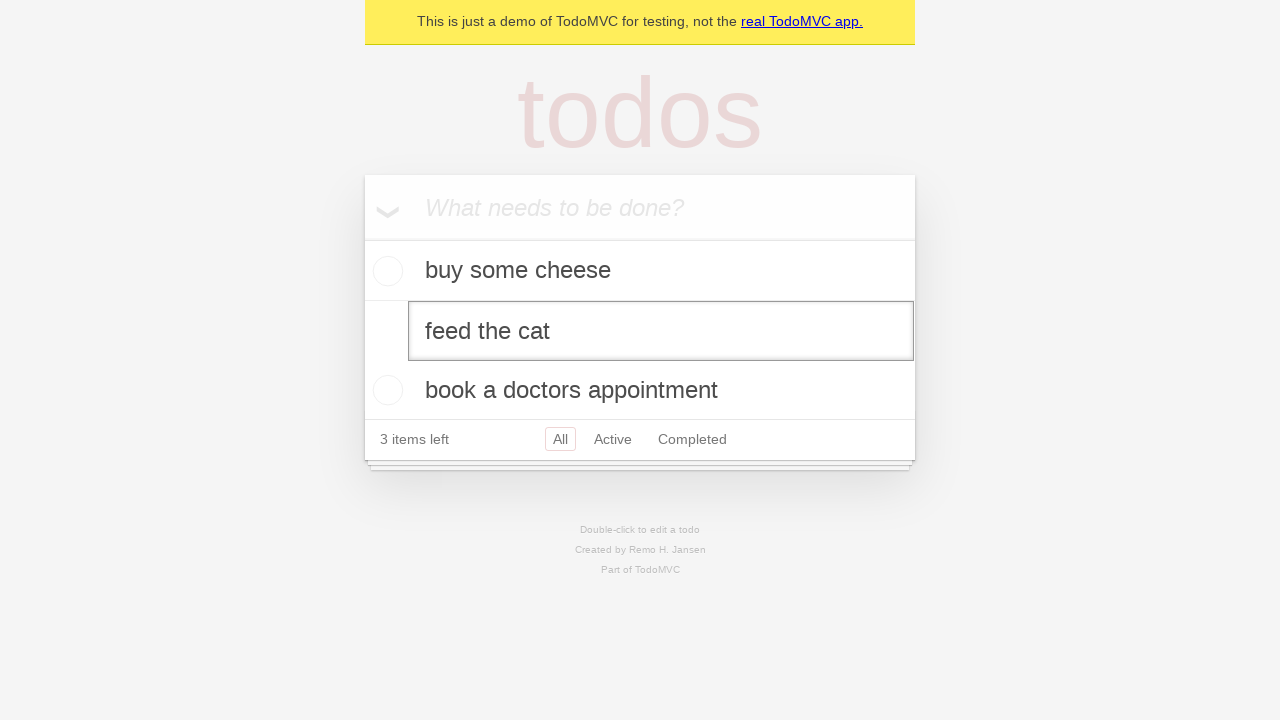

Cleared the todo text by filling with empty string on internal:testid=[data-testid="todo-item"s] >> nth=1 >> internal:role=textbox[nam
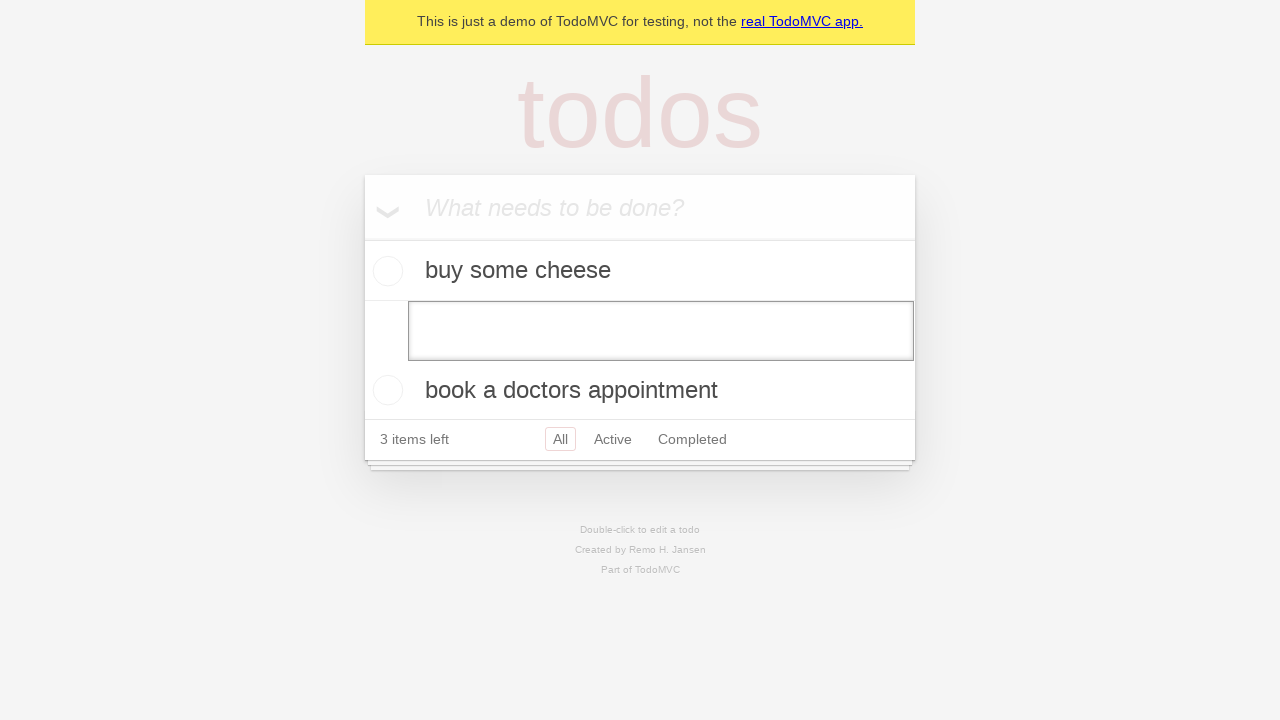

Pressed Enter to confirm the edit and remove the todo item on internal:testid=[data-testid="todo-item"s] >> nth=1 >> internal:role=textbox[nam
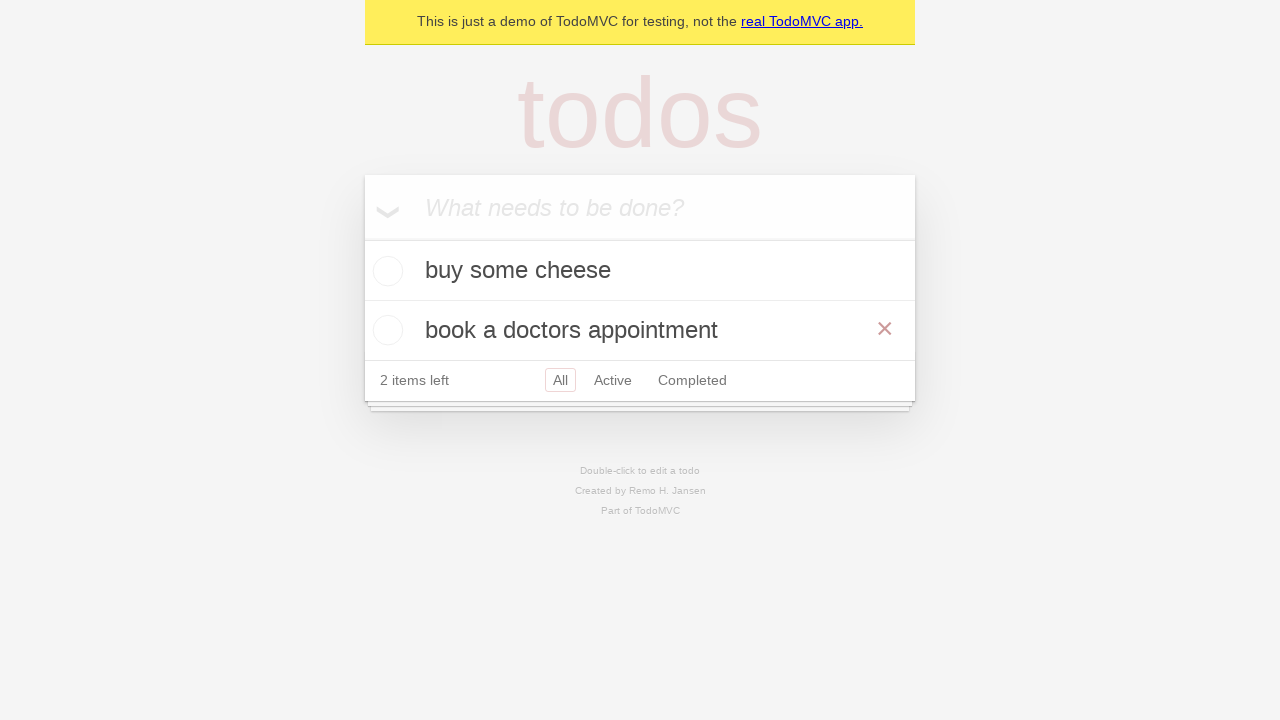

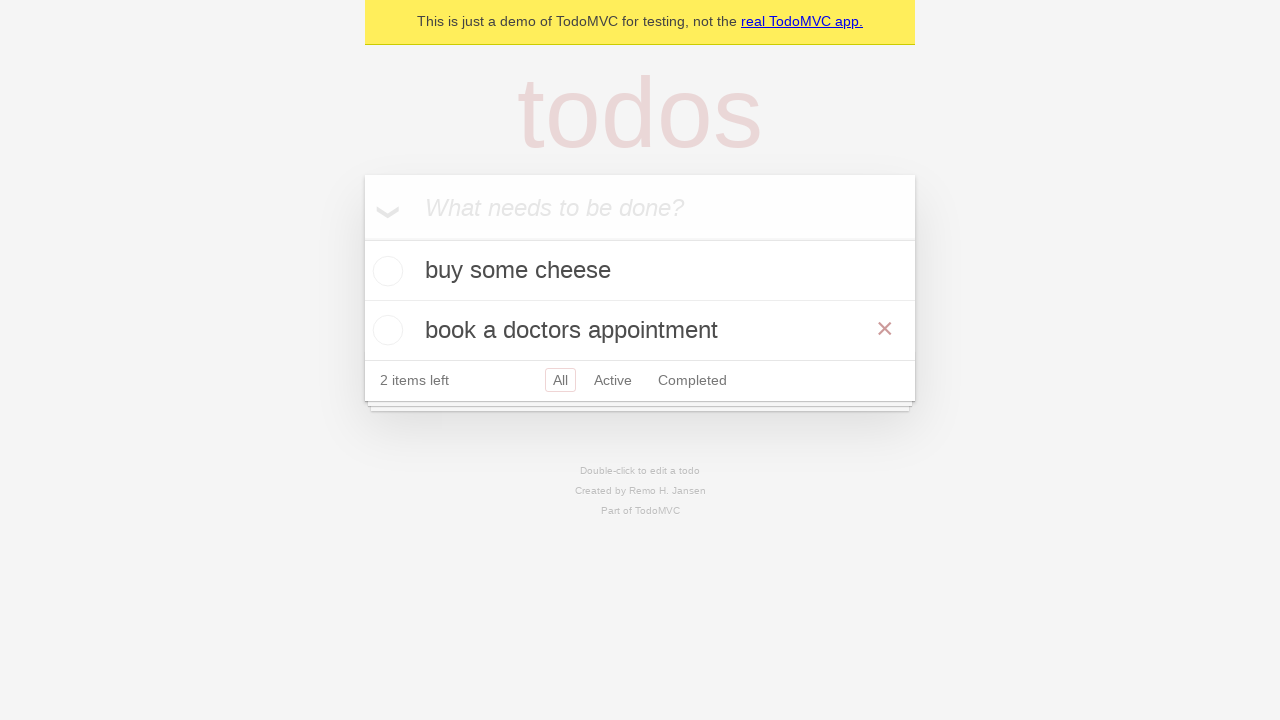